Tests that new items are appended to the bottom of the list and counter shows correct count

Starting URL: https://demo.playwright.dev/todomvc

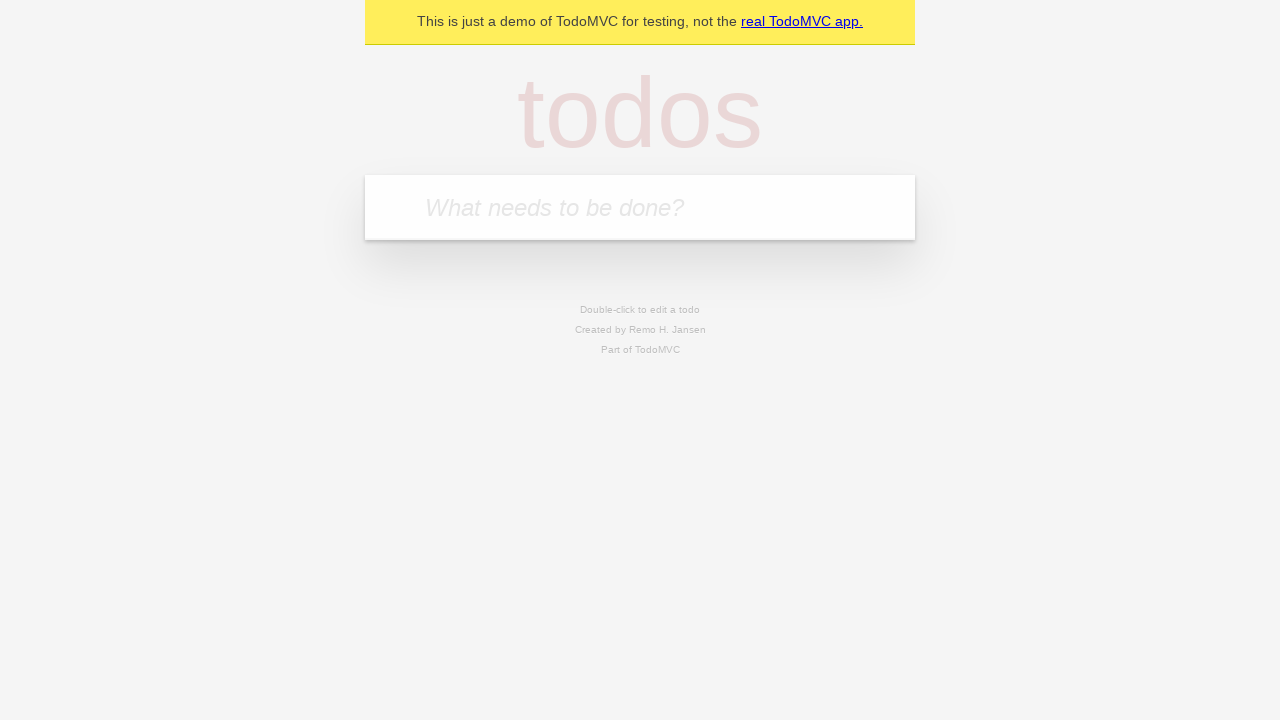

Filled input field with 'buy some cheese' on .new-todo
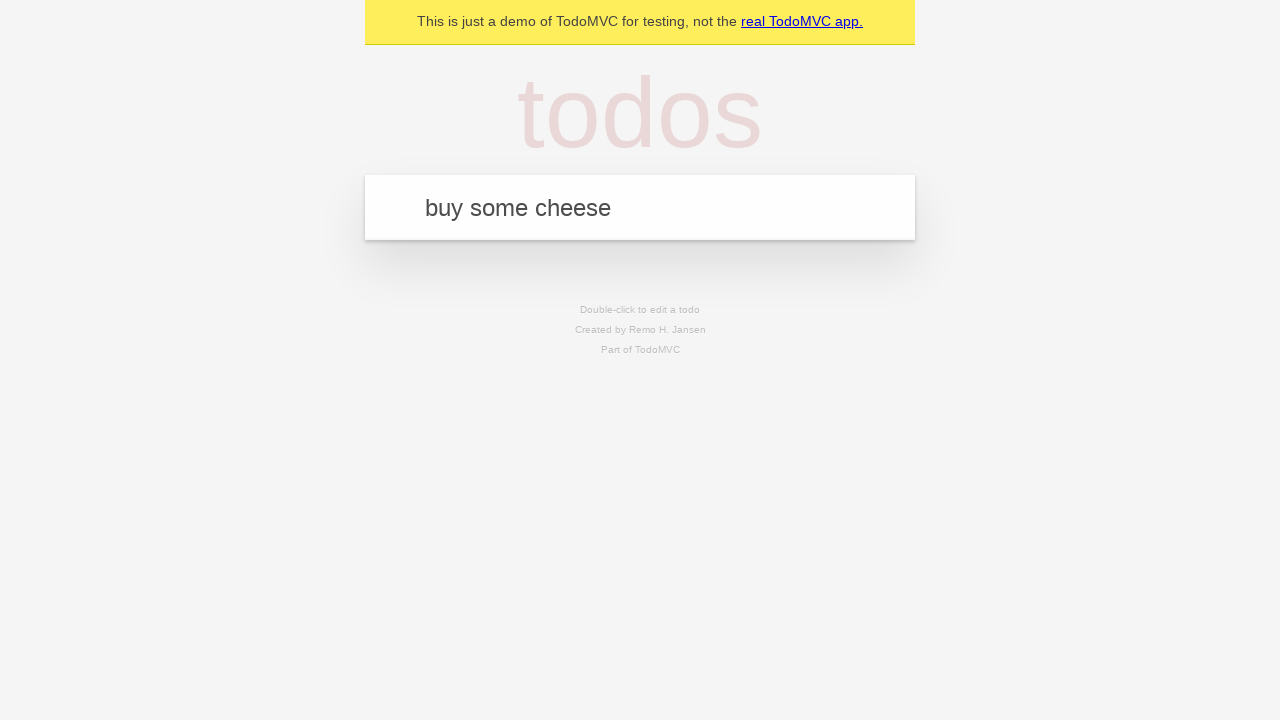

Pressed Enter to add first item 'buy some cheese' to the list on .new-todo
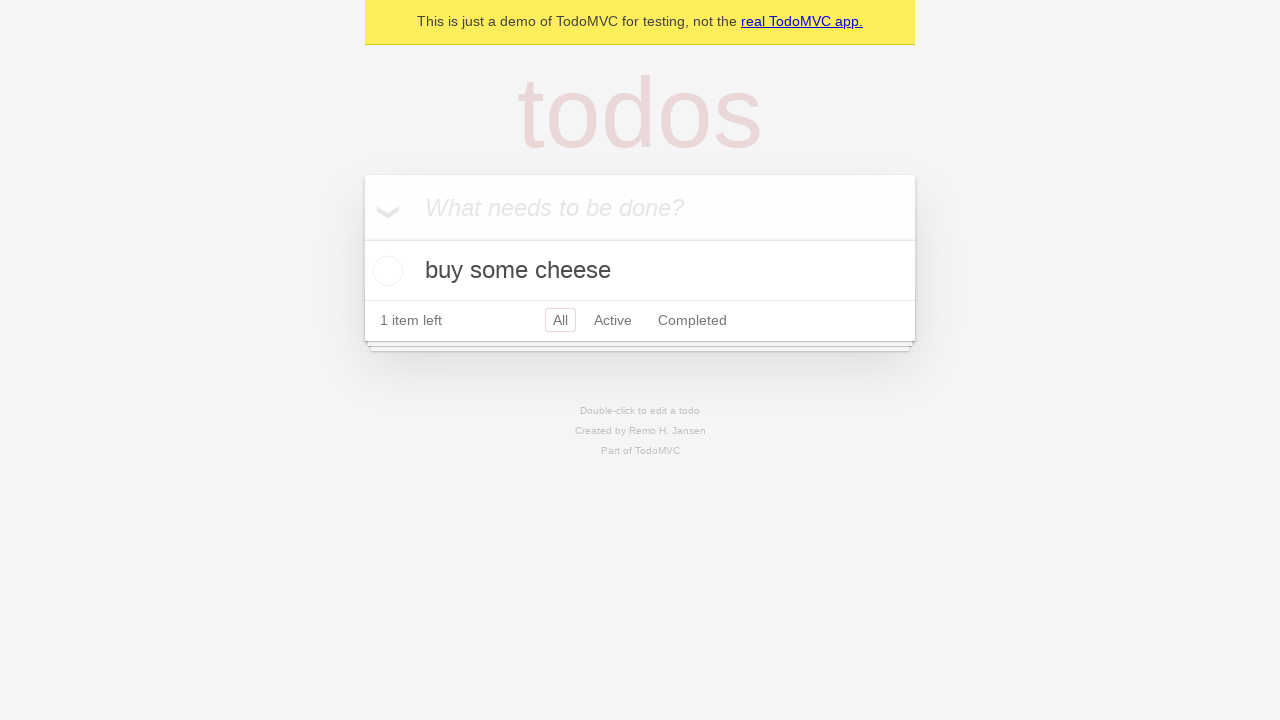

Filled input field with 'feed the cat' on .new-todo
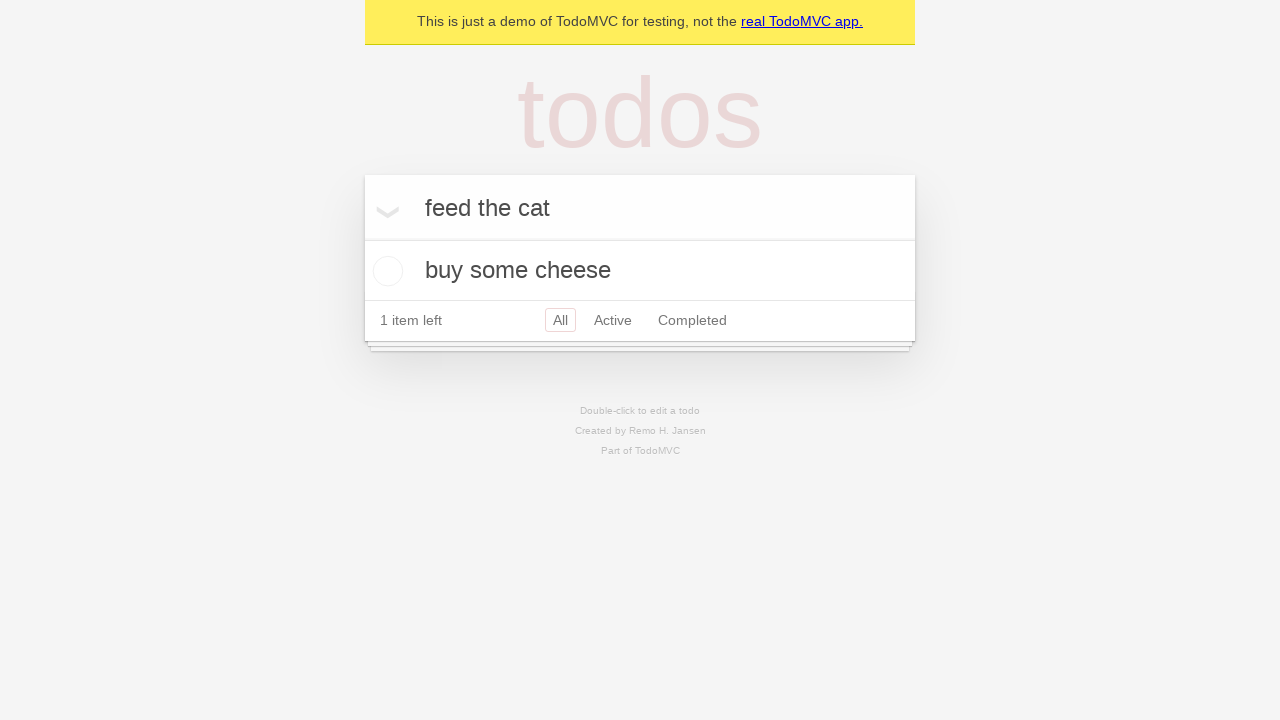

Pressed Enter to add second item 'feed the cat' to the list on .new-todo
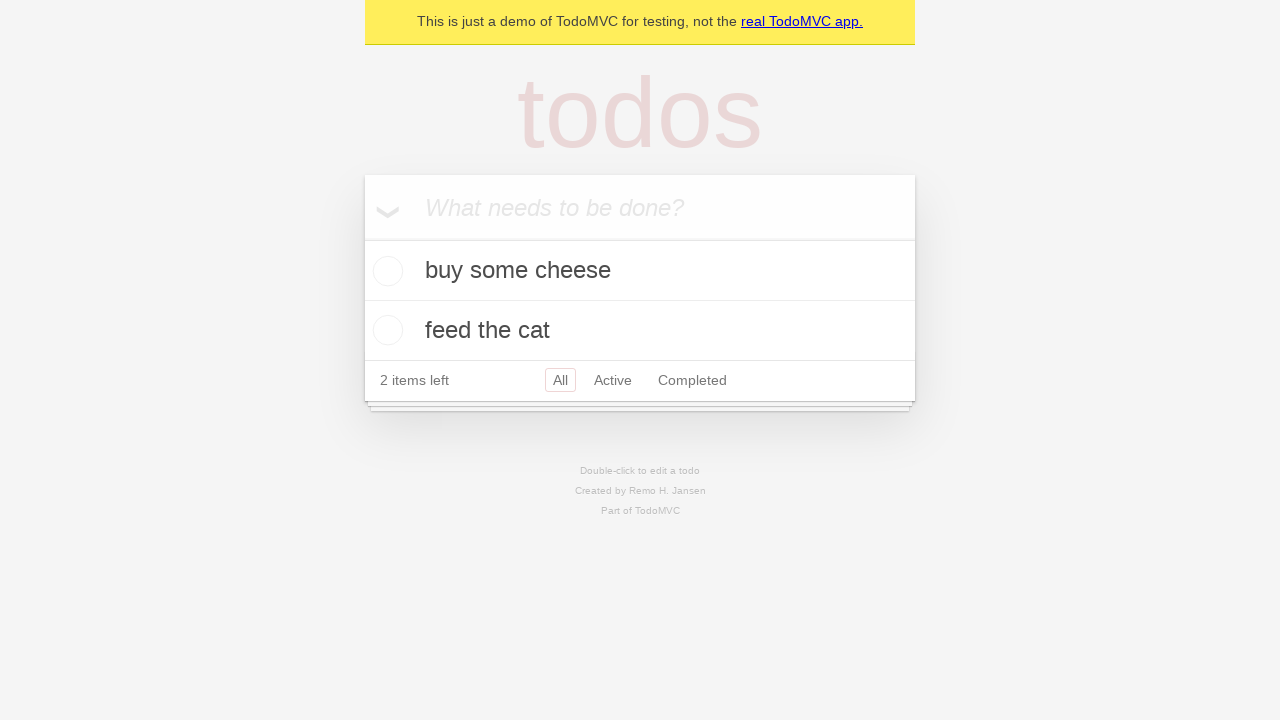

Filled input field with 'book a doctors appointment' on .new-todo
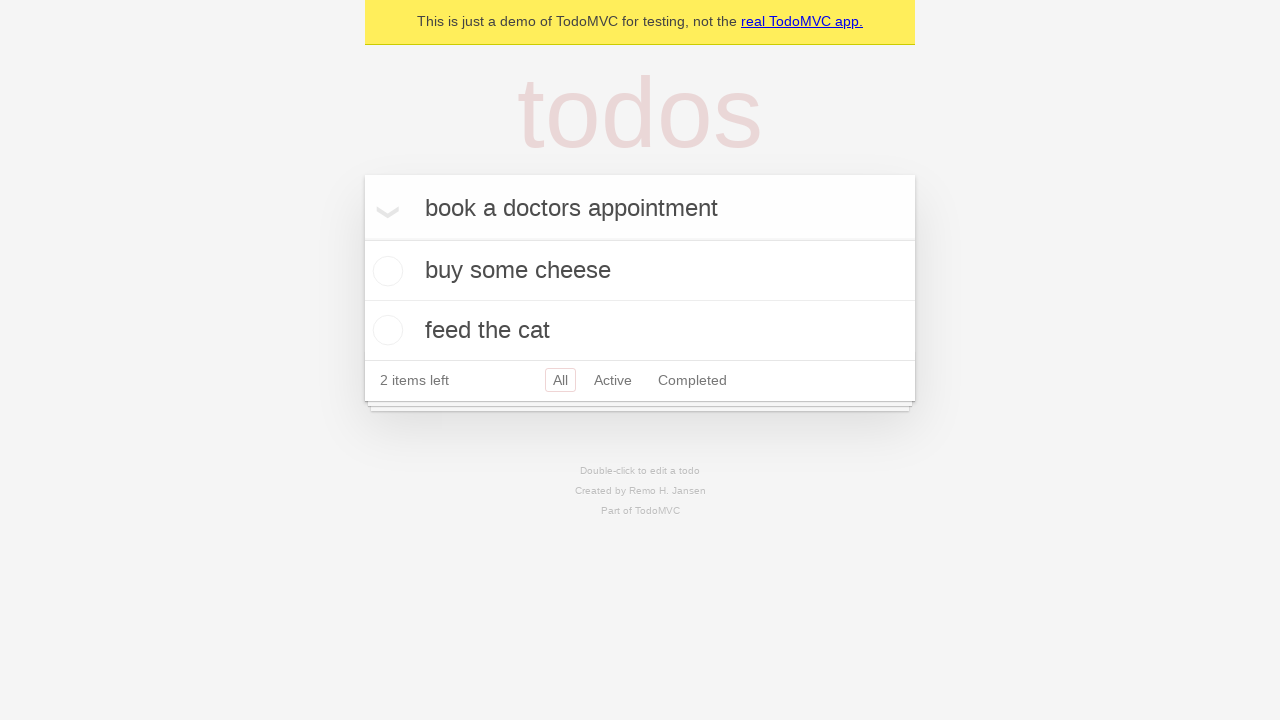

Pressed Enter to add third item 'book a doctors appointment' to the list on .new-todo
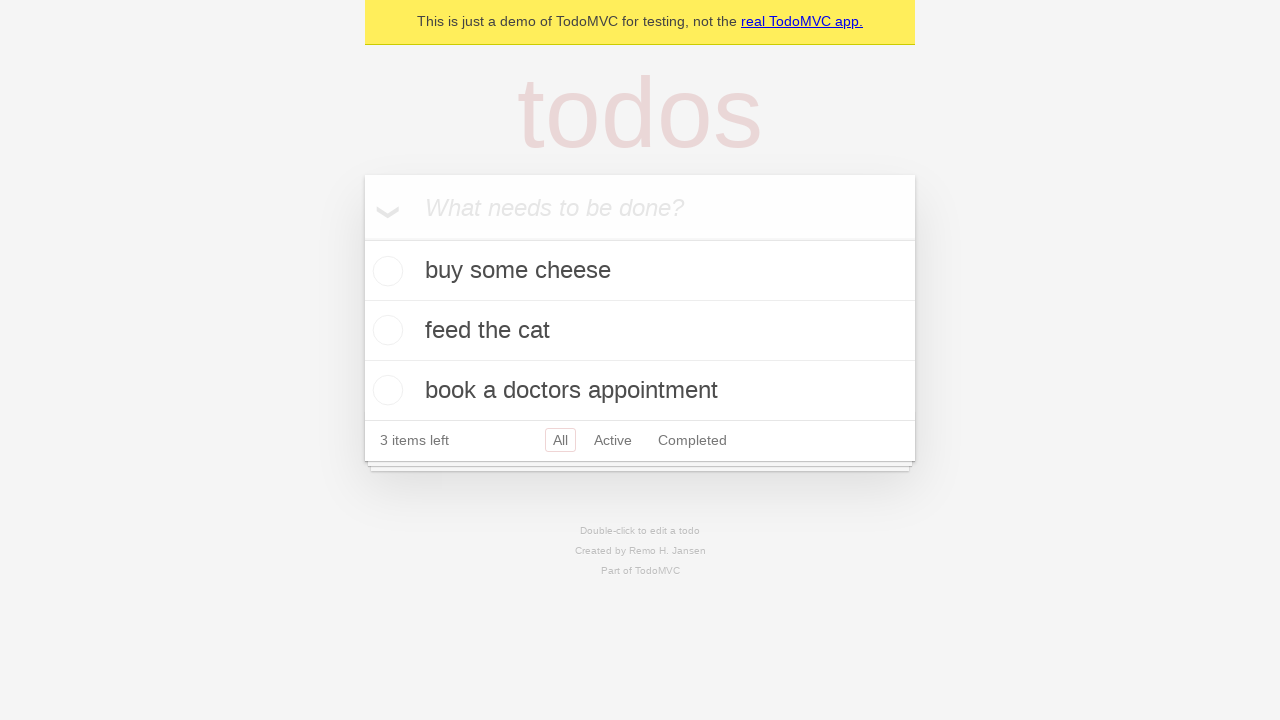

Verified that footer counter element is visible showing 3 items
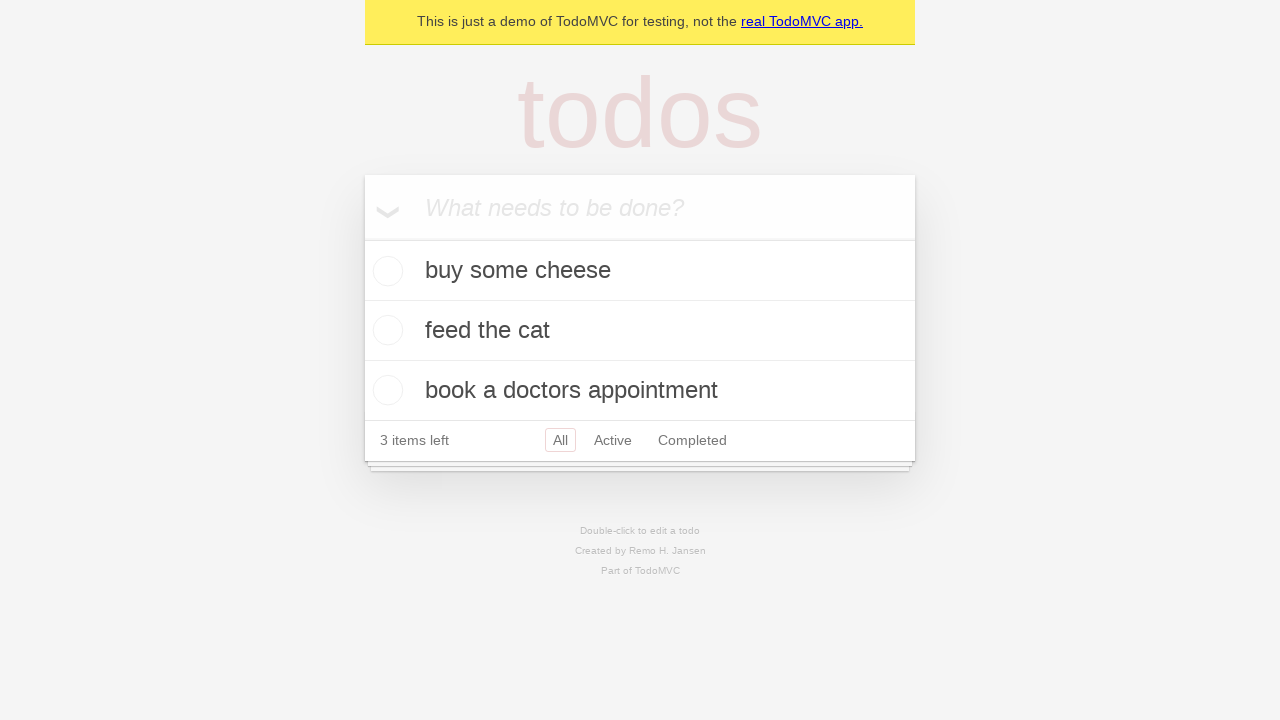

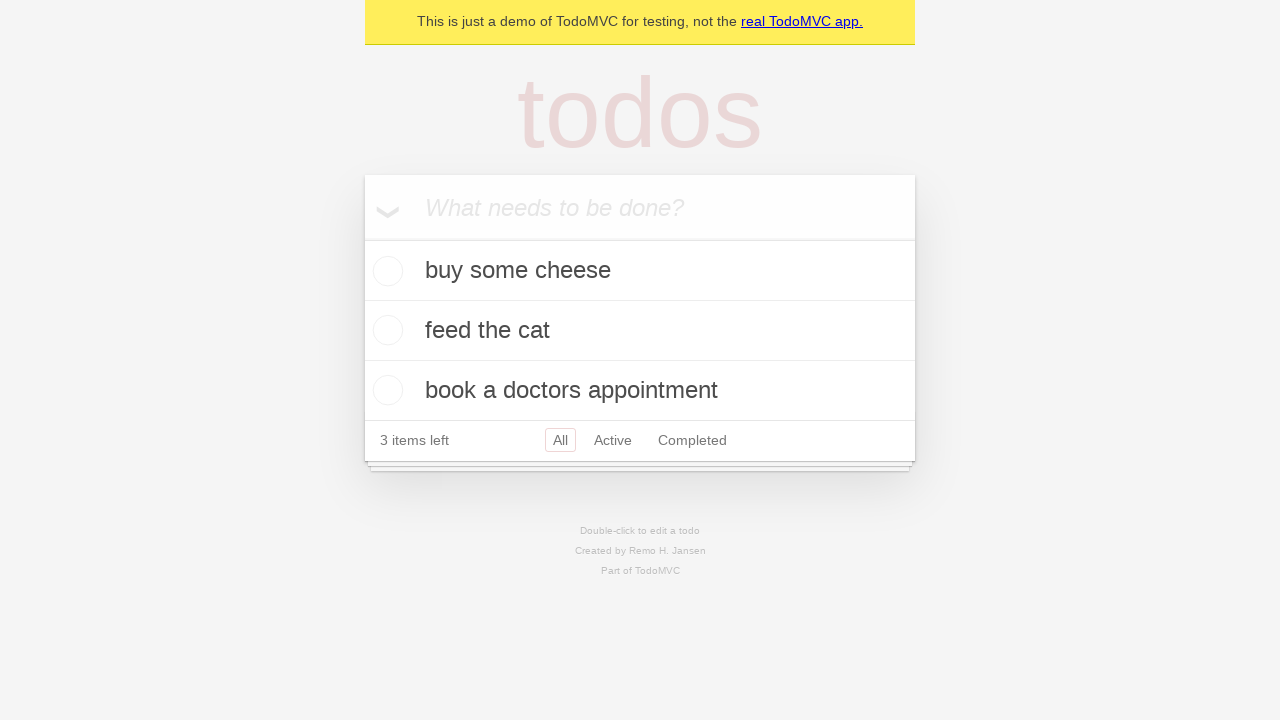